Tests basic browser navigation by visiting a website, navigating to another page, going back, and refreshing the page

Starting URL: https://rahulshettyacademy.com

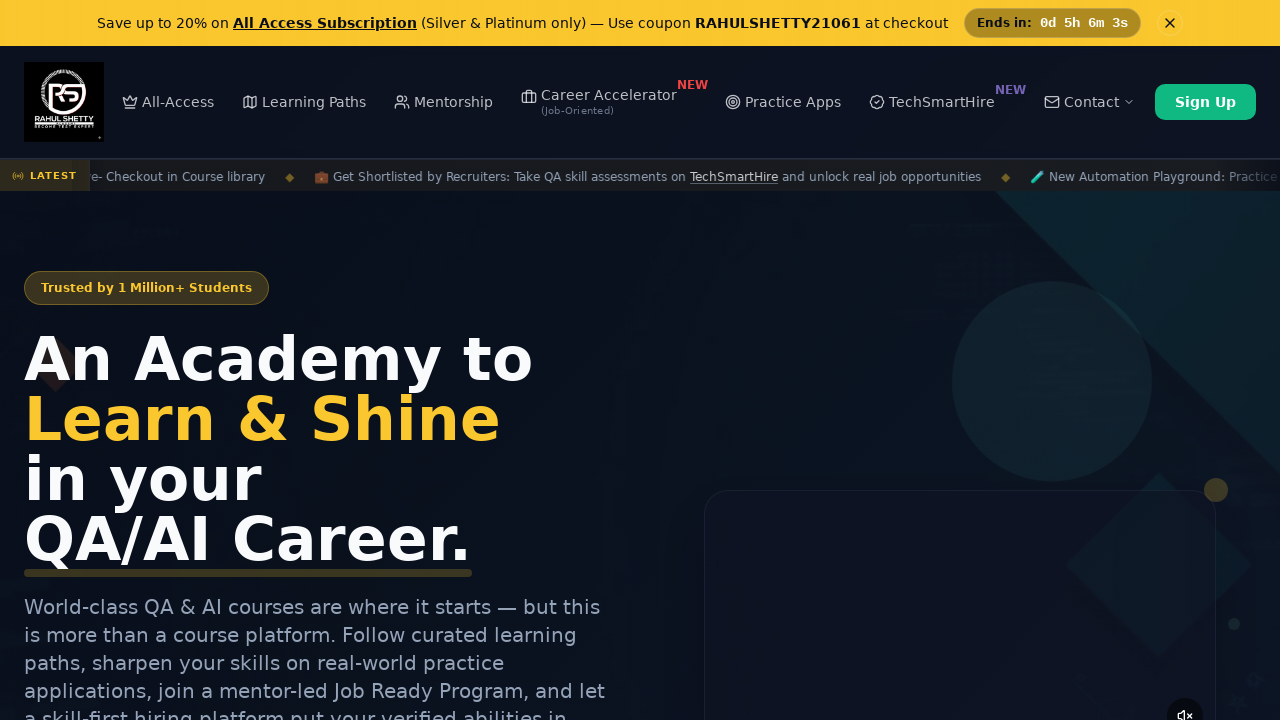

Navigated to Rahul Shetty Academy Selenium Practice page
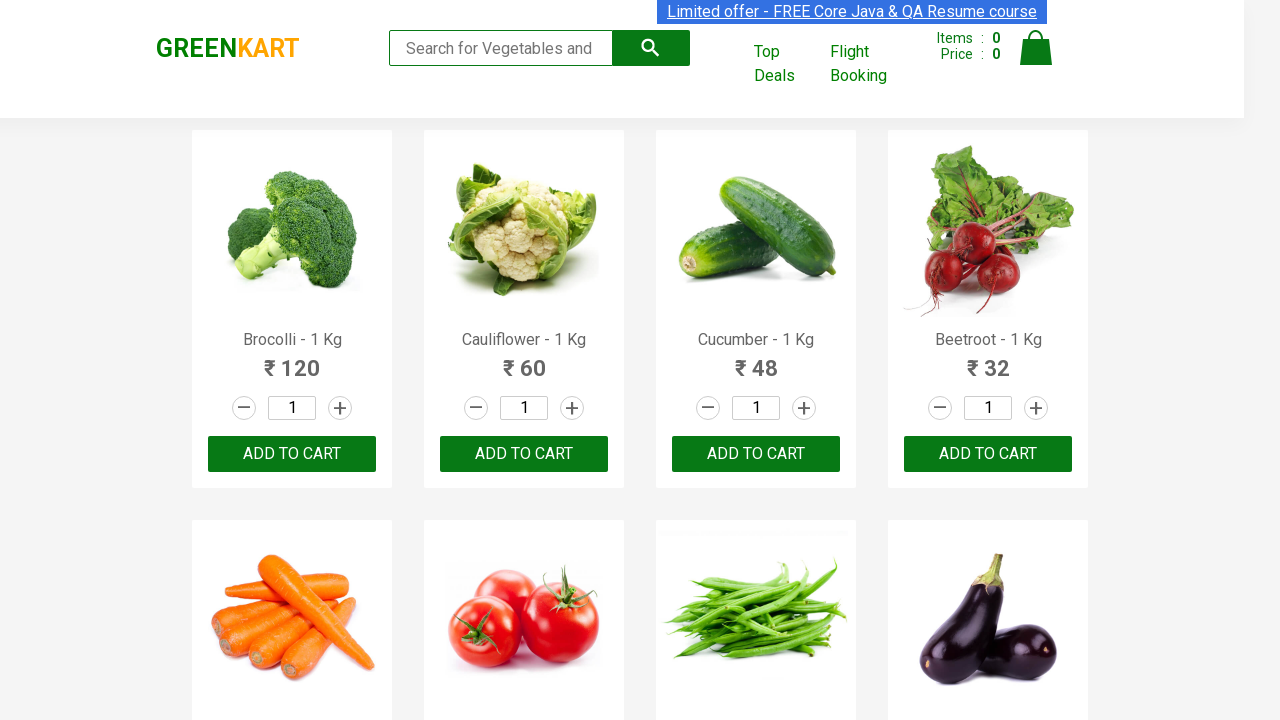

Navigated back to previous page
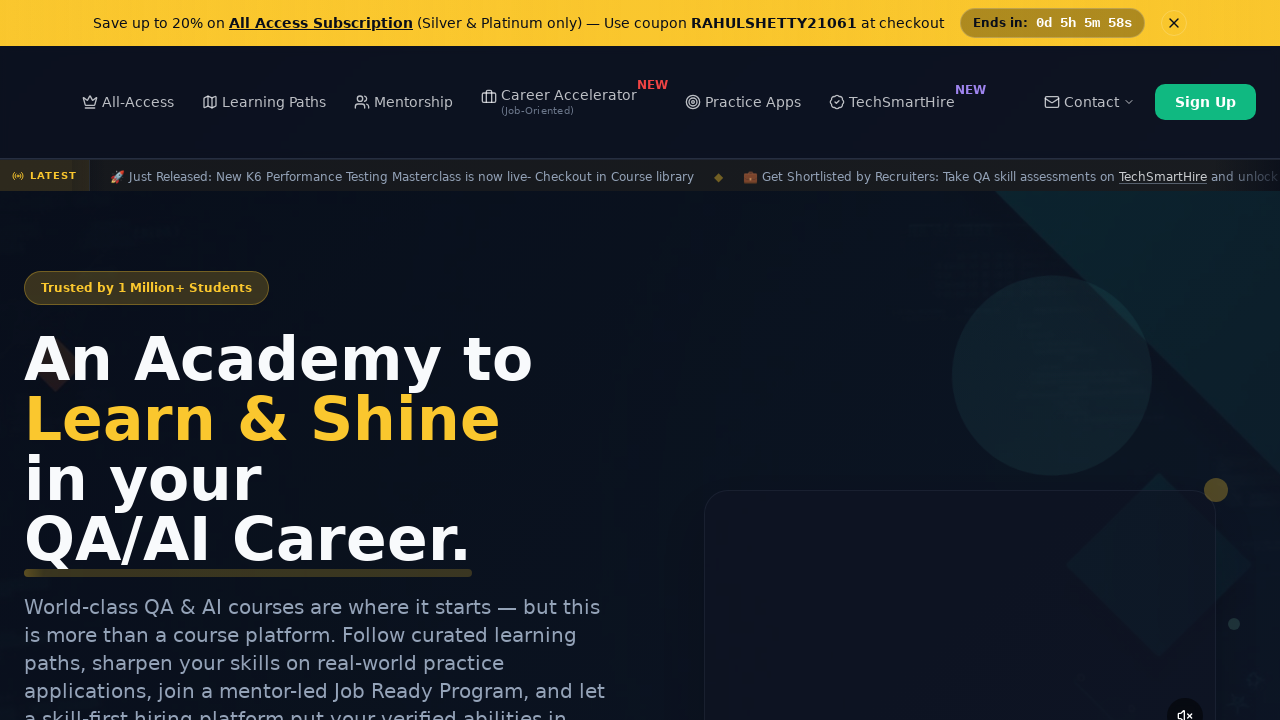

Refreshed the current page
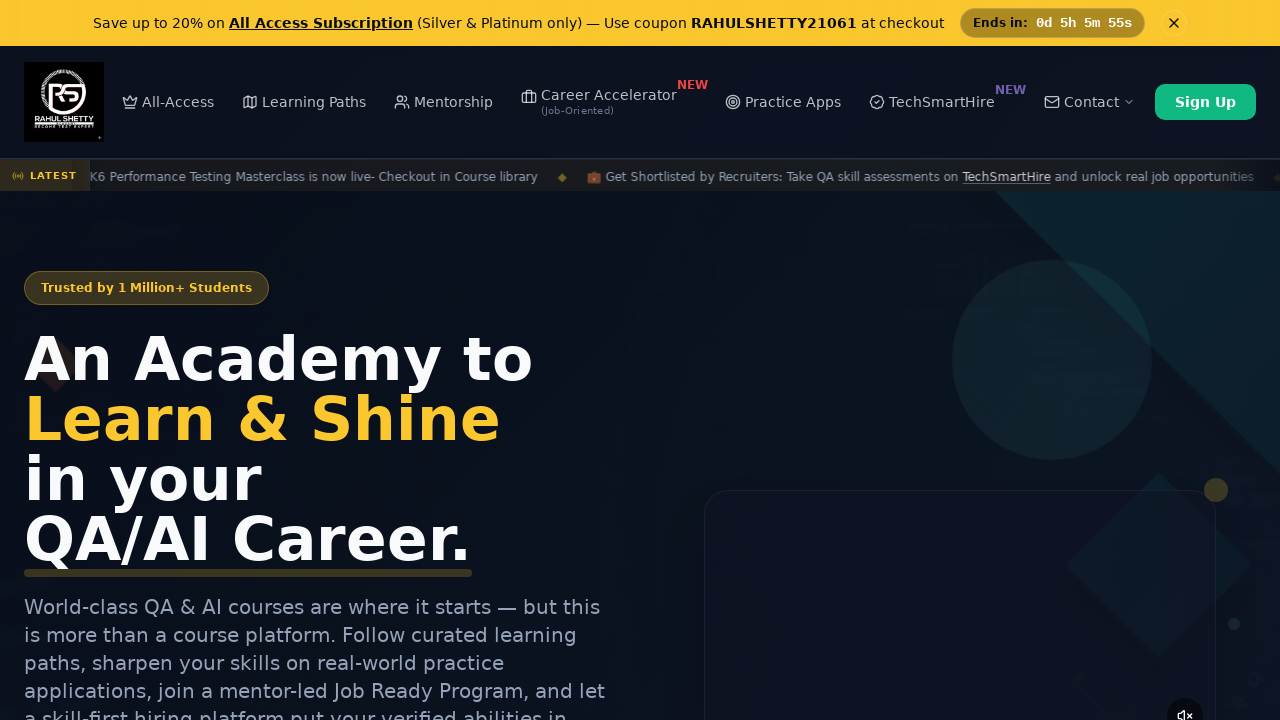

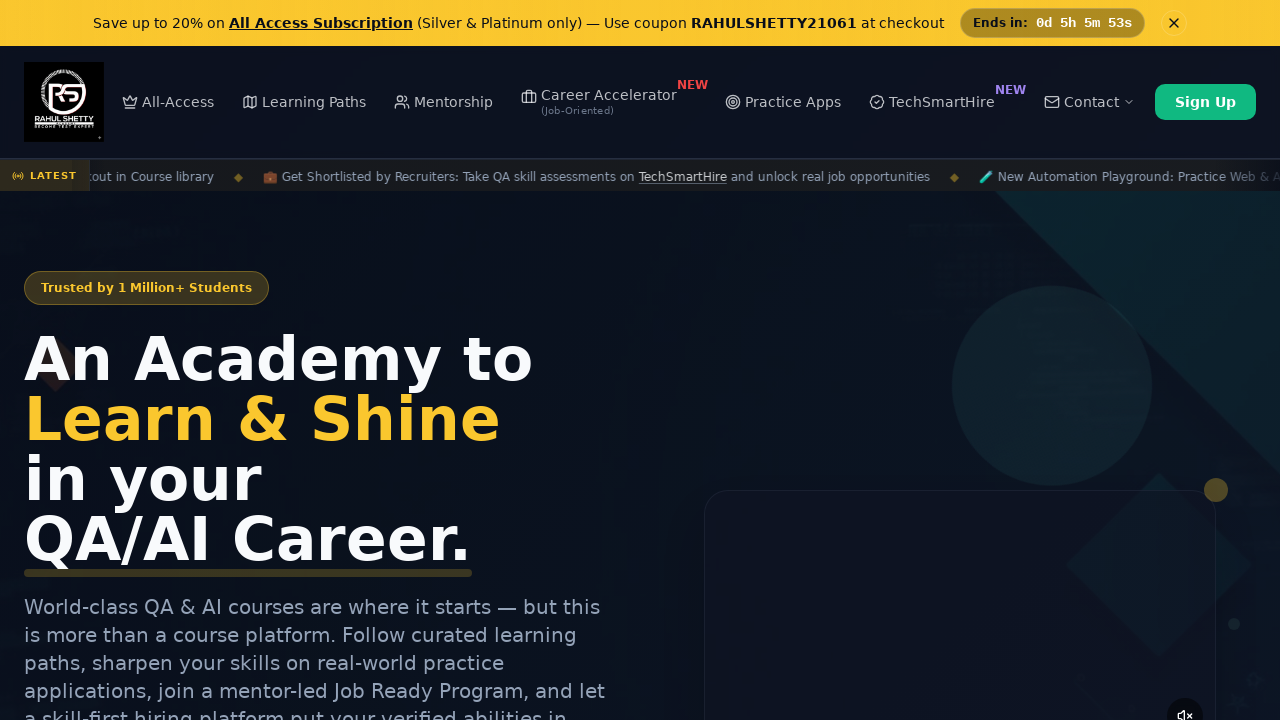